Tests the Radio Button functionality by selecting different radio button options

Starting URL: https://demoqa.com/

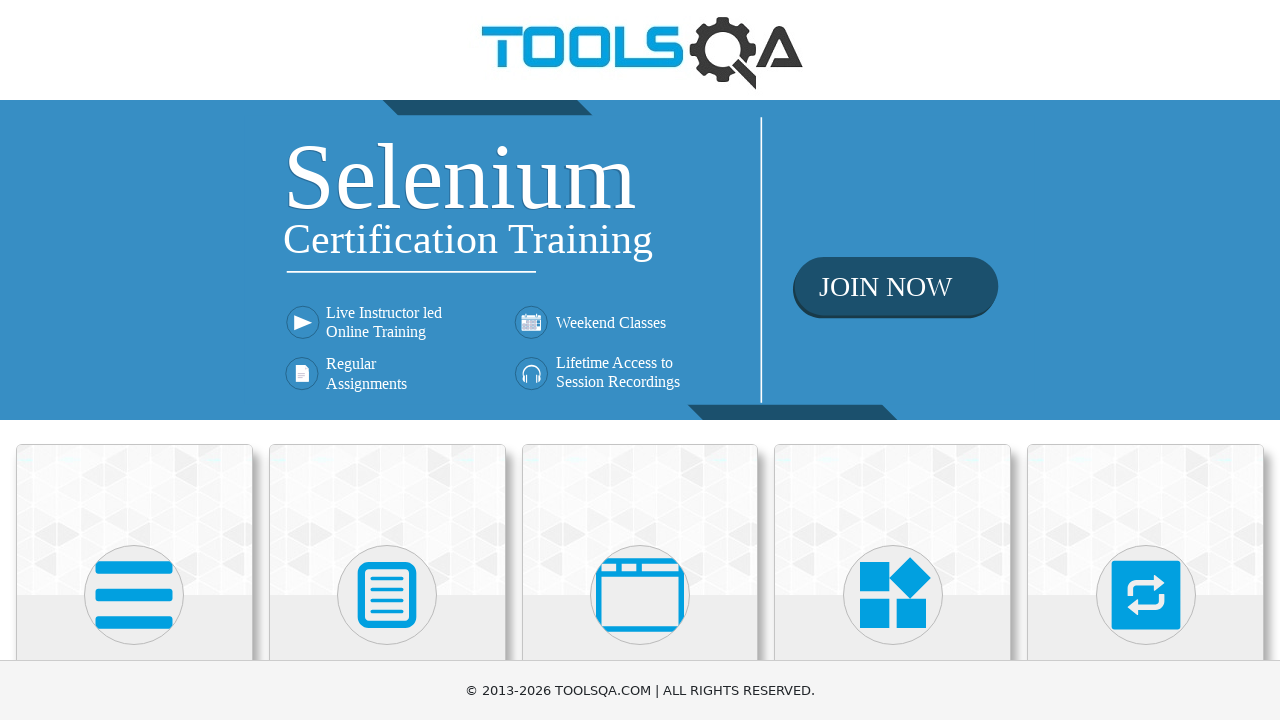

Scrolled down 450 pixels to view elements
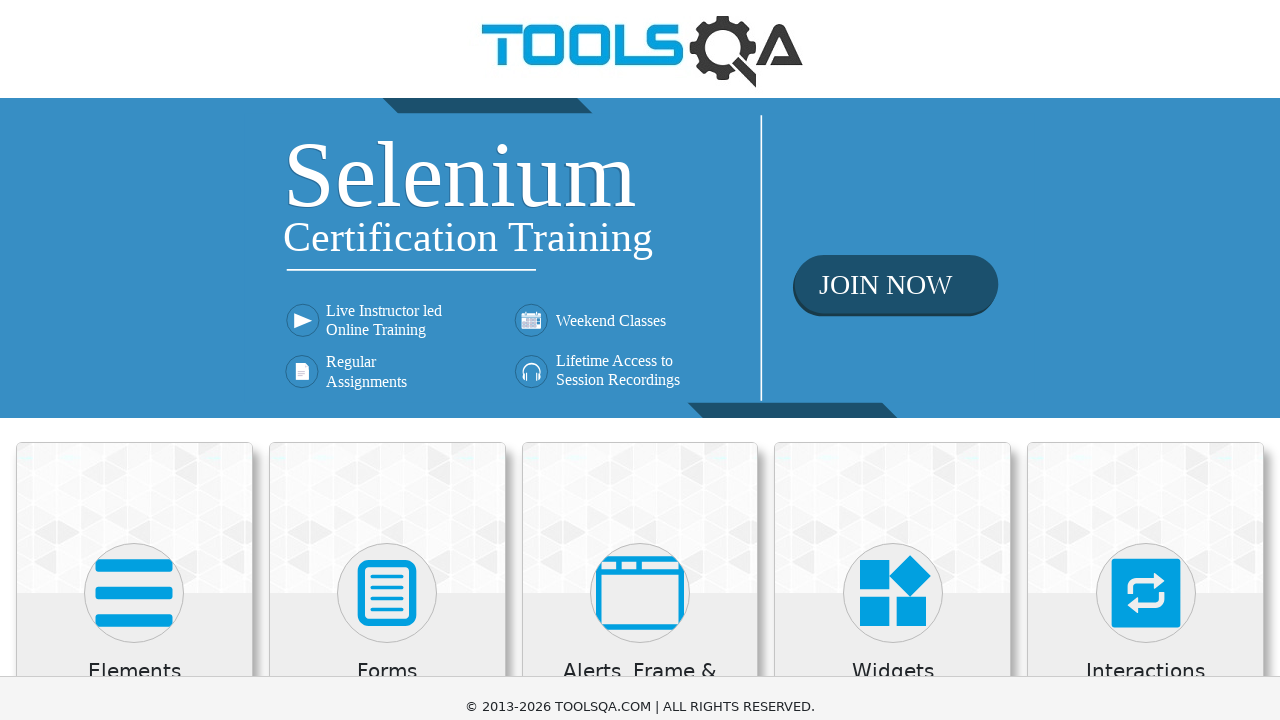

Clicked on Elements card at (134, 145) on xpath=//div[@class='category-cards']//div[1]//div[1]//div[2]//*[name()='svg']
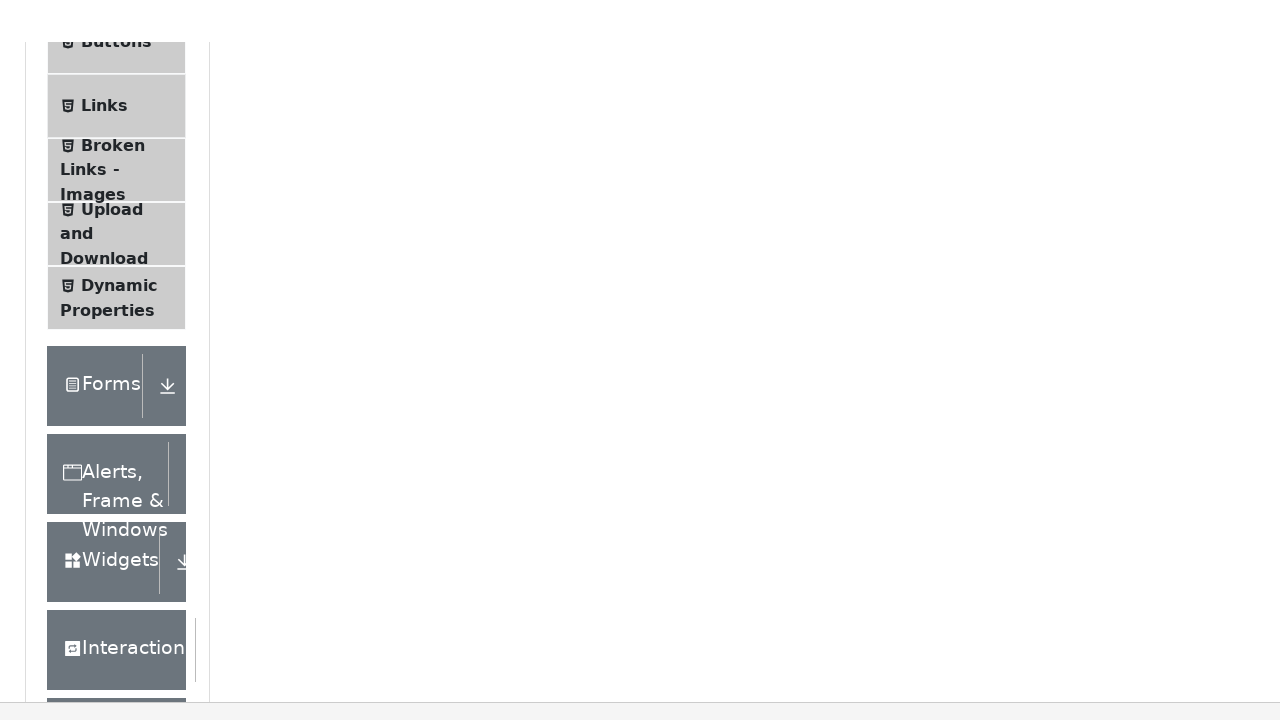

Clicked on Radio Button menu item at (106, 348) on xpath=//span[normalize-space()='Radio Button']
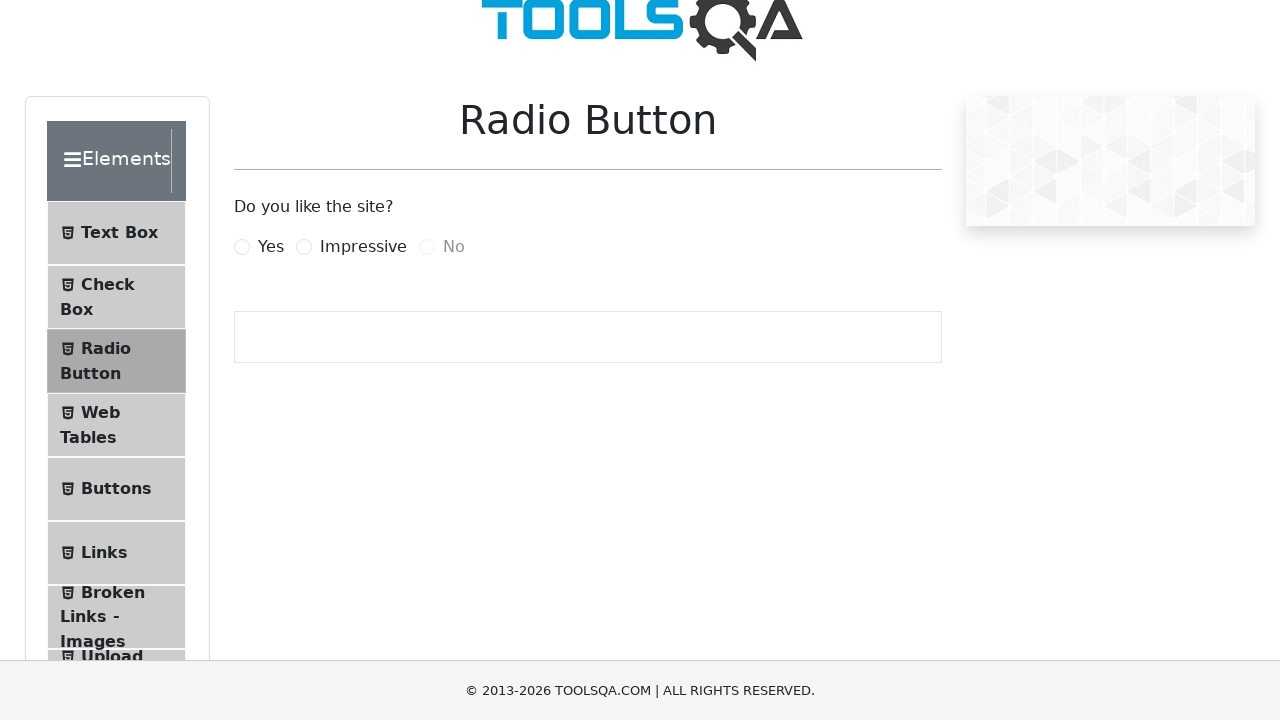

Selected 'Yes' radio button at (271, 247) on xpath=//label[@for='yesRadio']
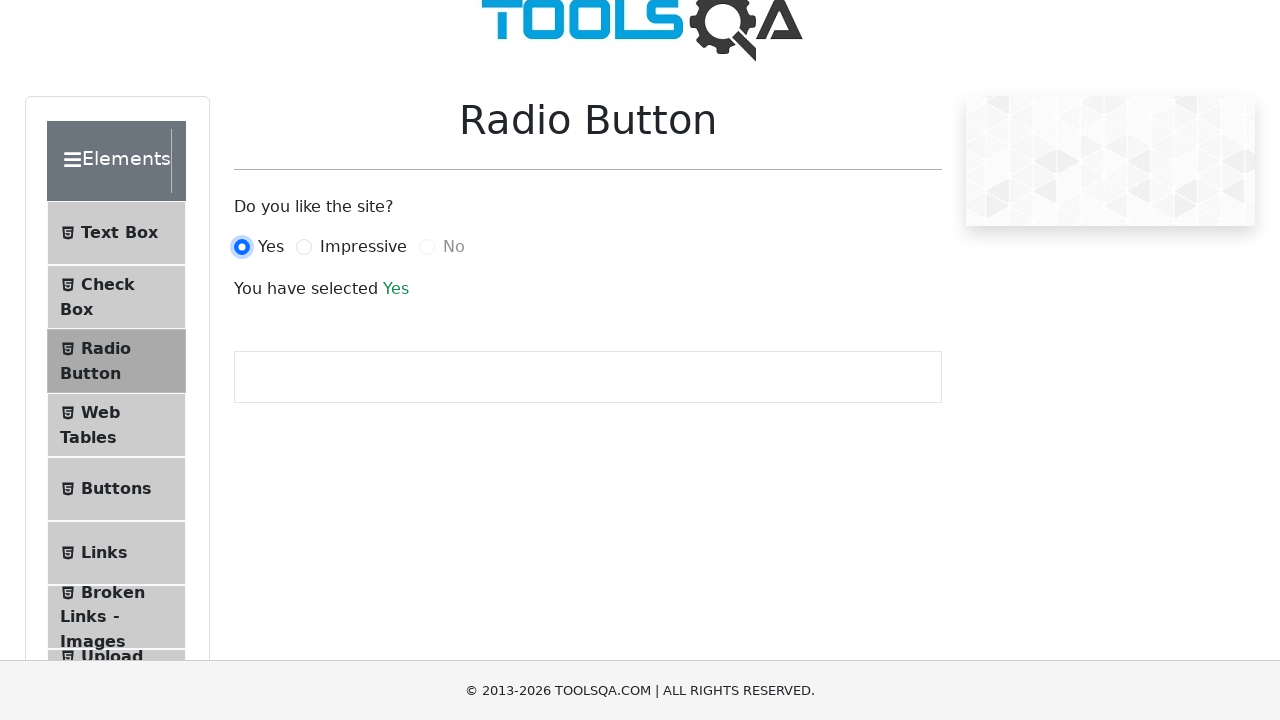

Selected 'Impressive' radio button at (363, 247) on xpath=//label[@for='impressiveRadio']
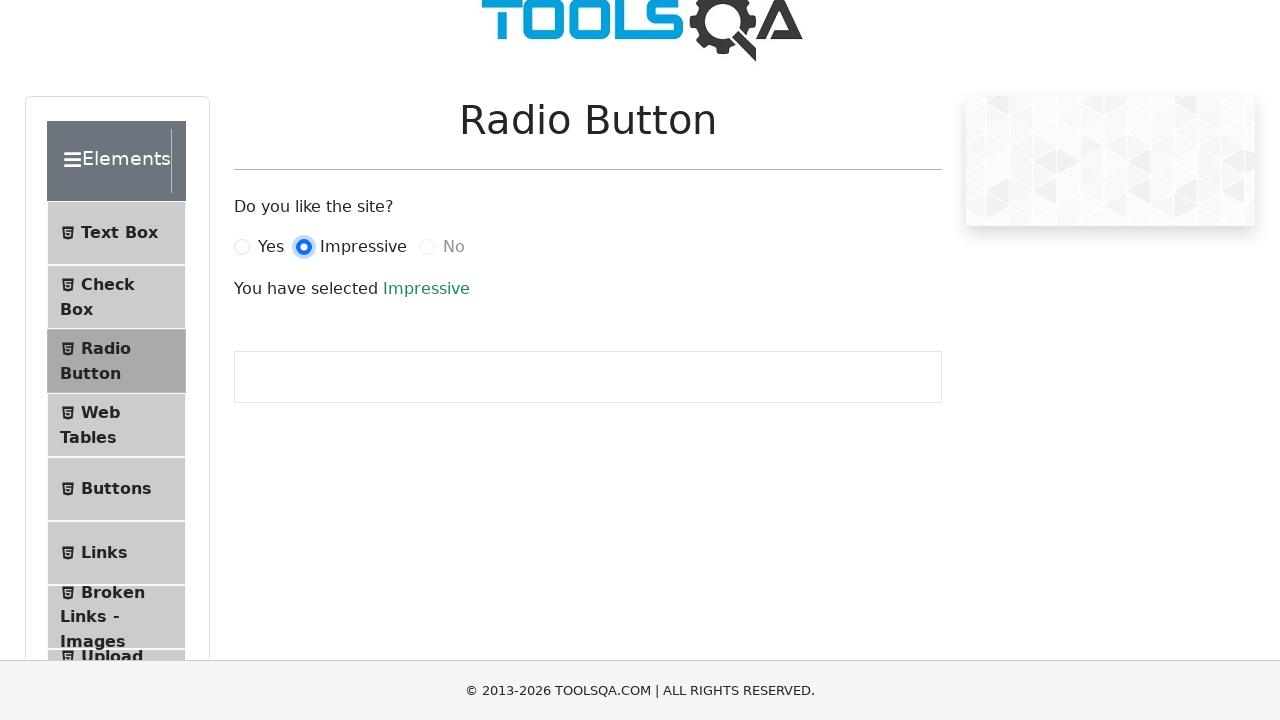

Result text appeared confirming radio button selection
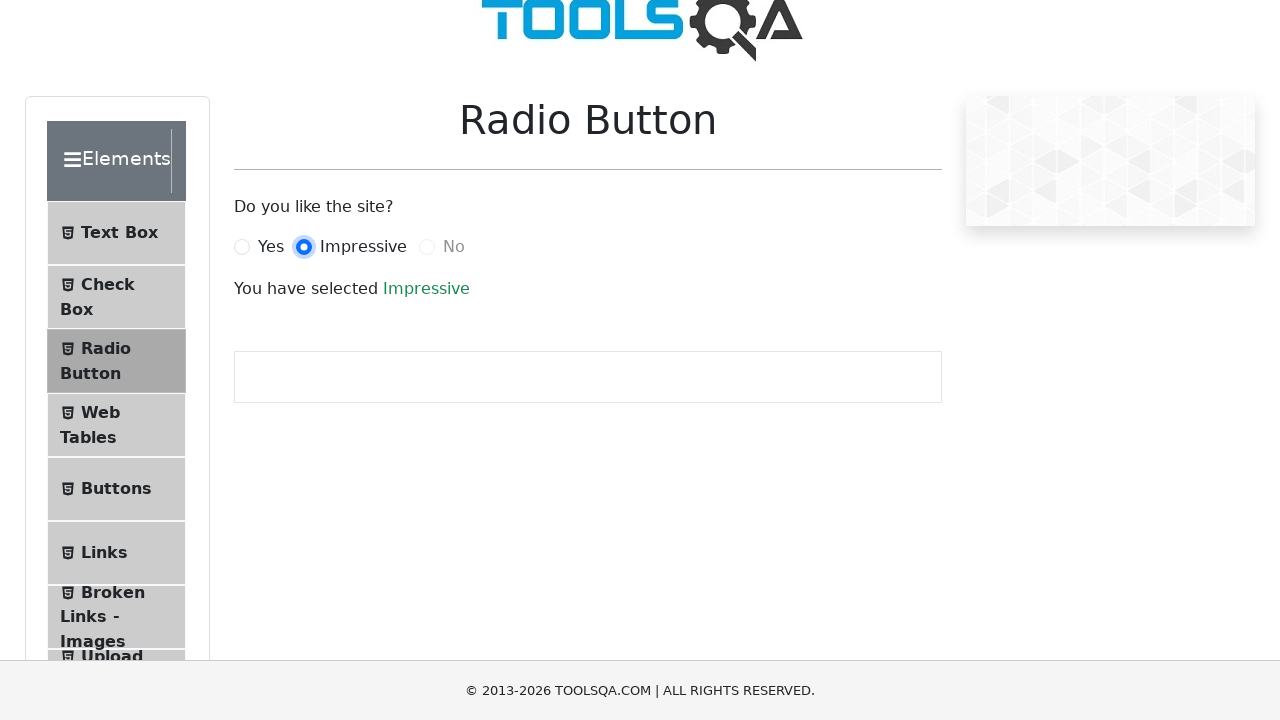

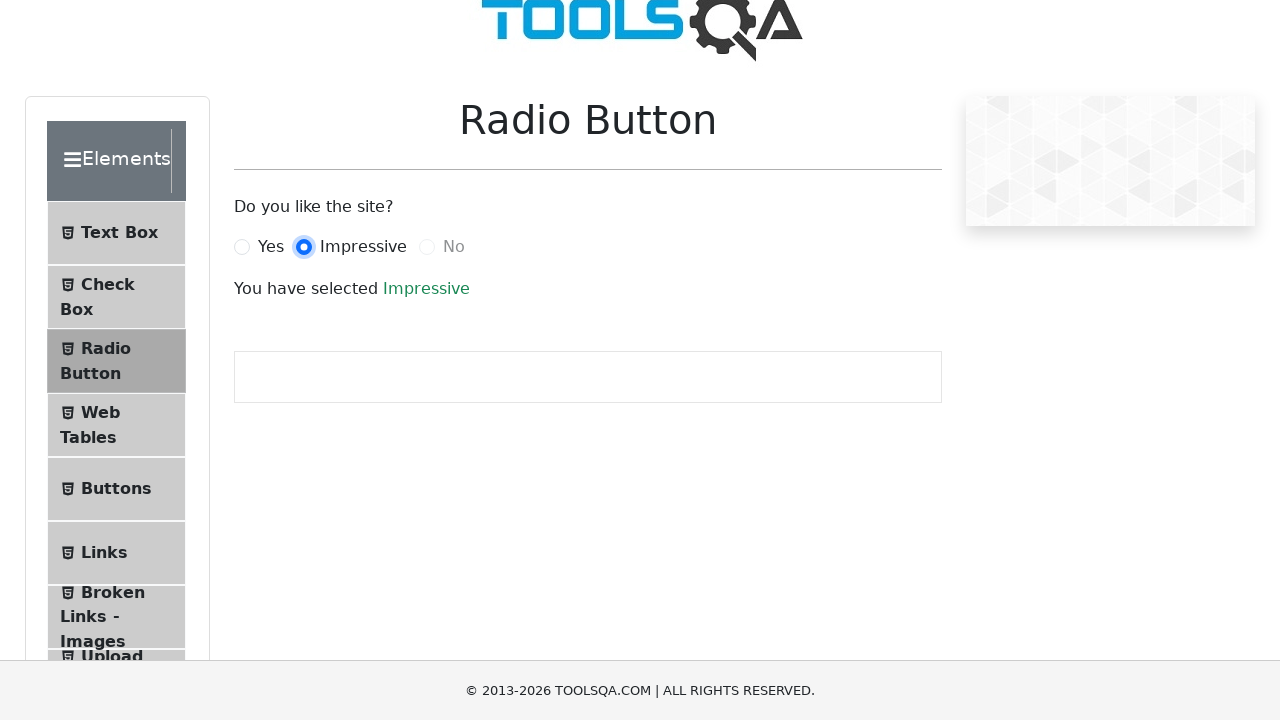